Looks up warranty information for York HVAC equipment by entering a serial number, clicking lookup, viewing warranty details, and downloading the warranty certificate

Starting URL: https://www.yorknow.com/warranty-tools

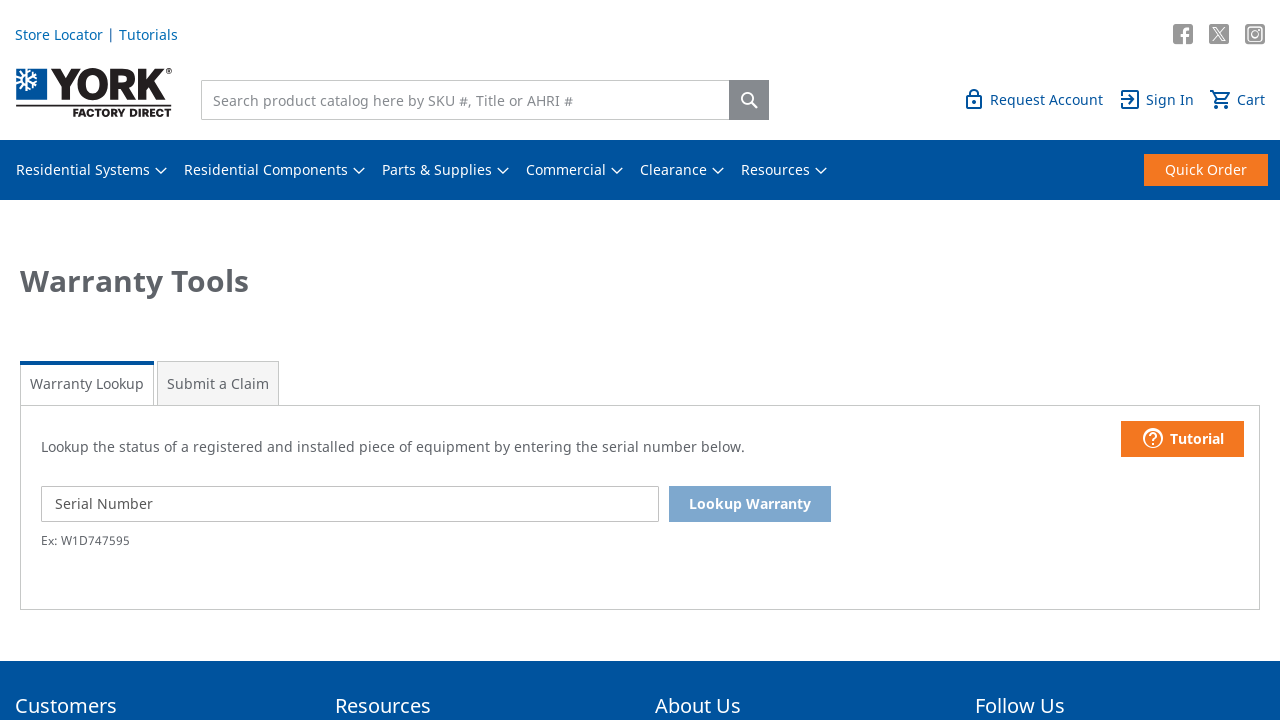

Clicked on the warranty search input field
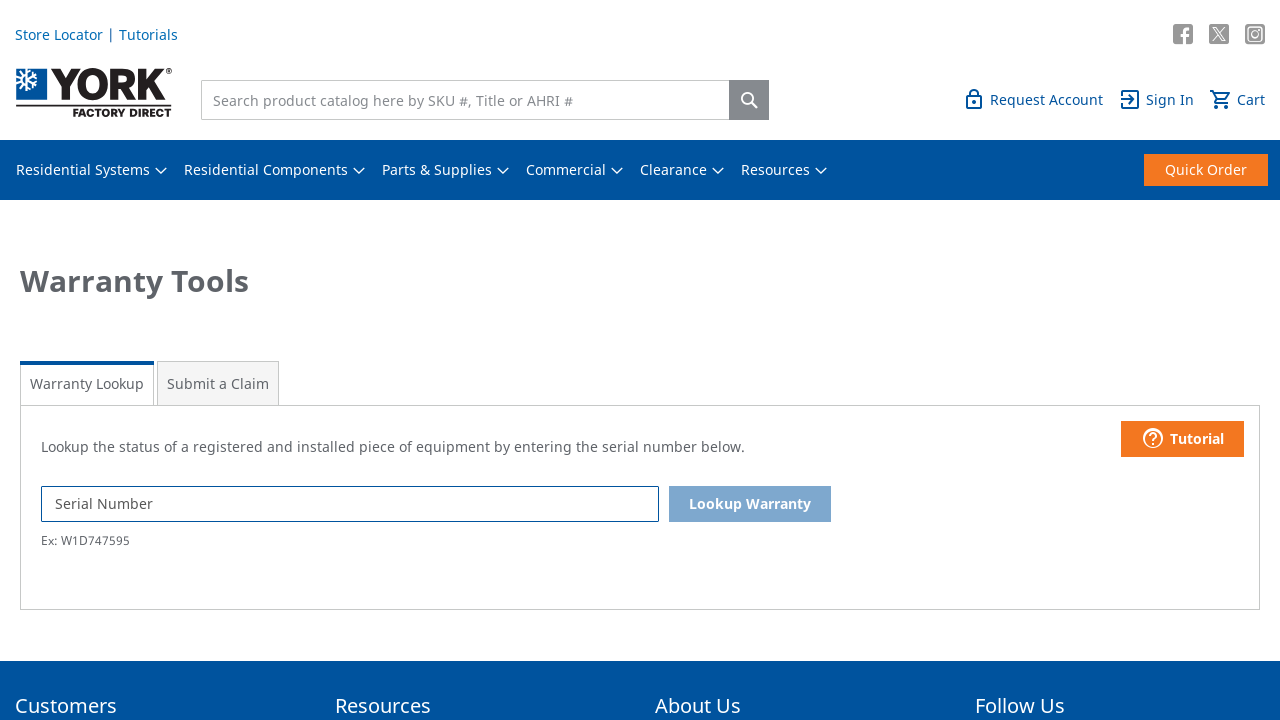

Filled in serial number 'W1B6355880' in the warranty search field
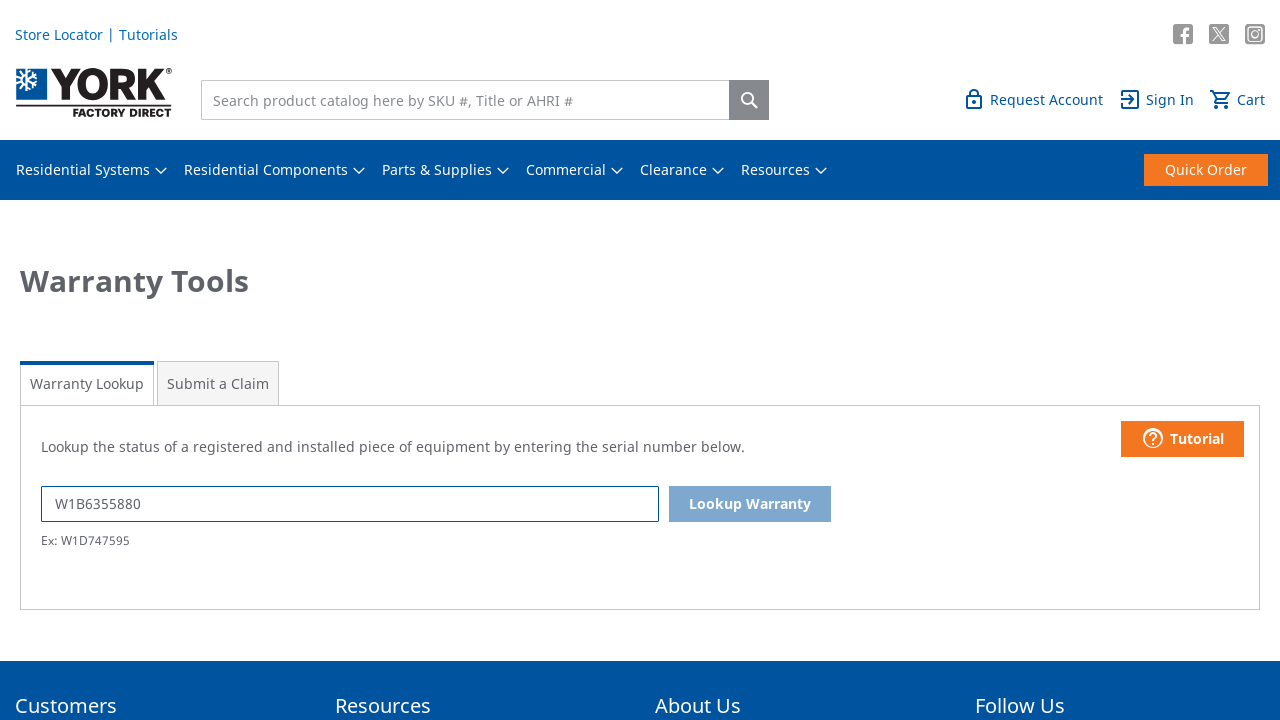

Clicked the Lookup Warranty button at (750, 360) on internal:role=button[name="Lookup Warranty"i]
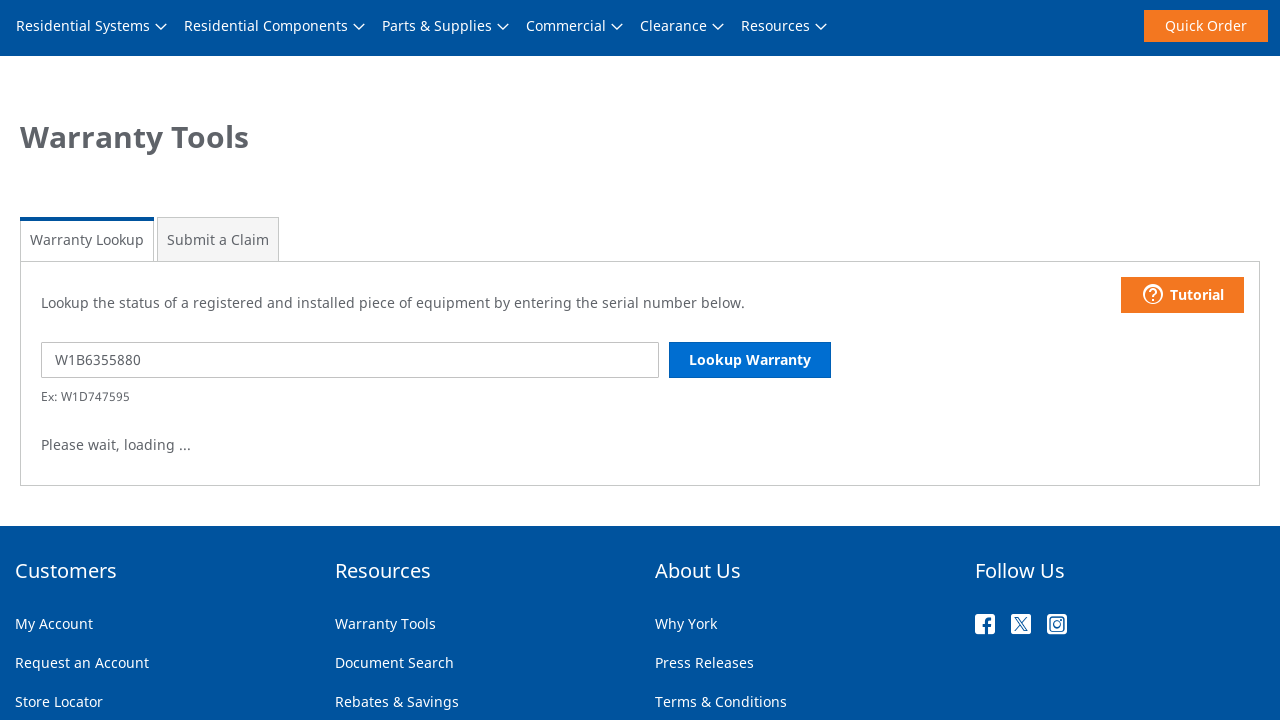

Waited for warranty lookup results to load
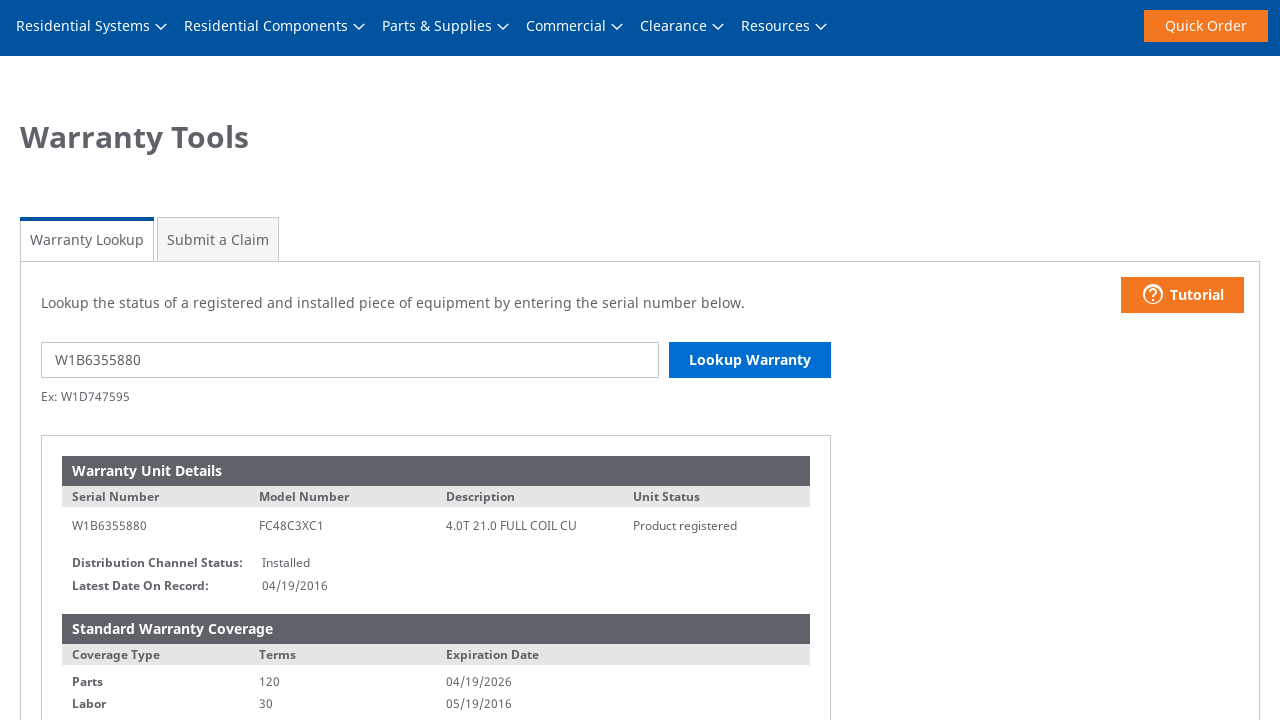

Clicked on the details title to expand warranty details
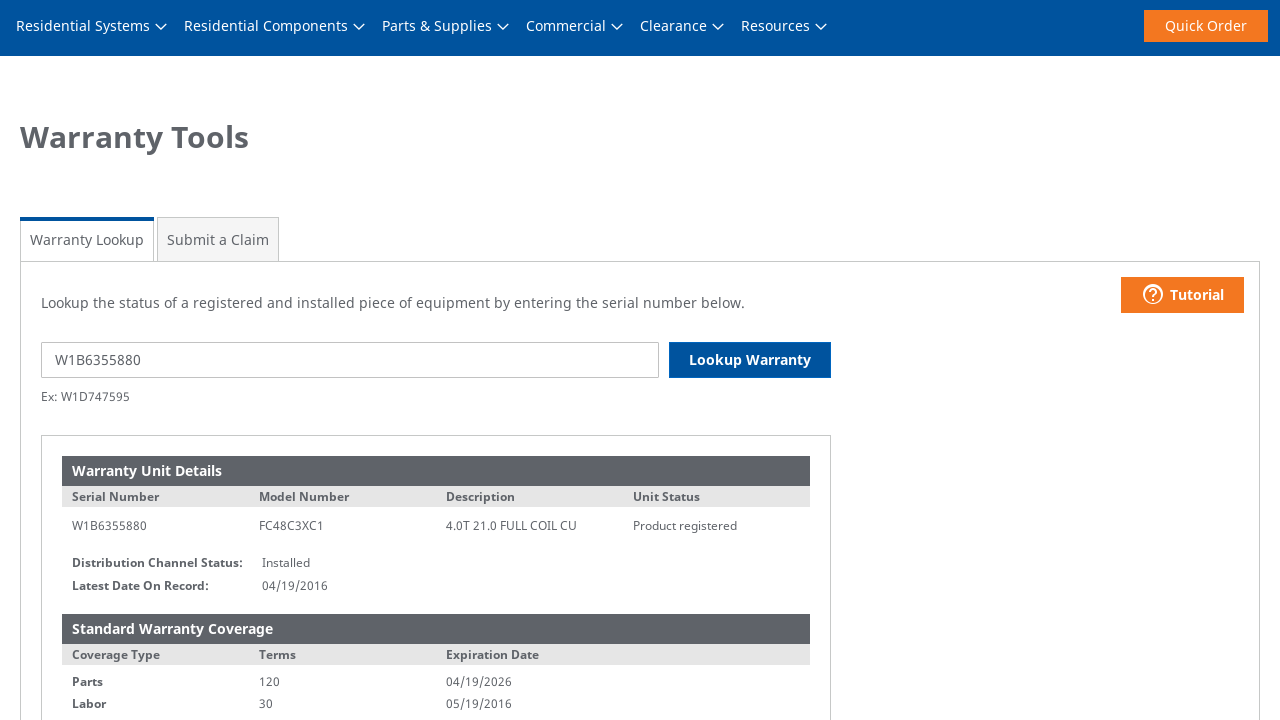

Clicked the Download Warranty Certificate button and initiated download at (436, 360) on internal:role=button[name="Download Warranty Certificate"i]
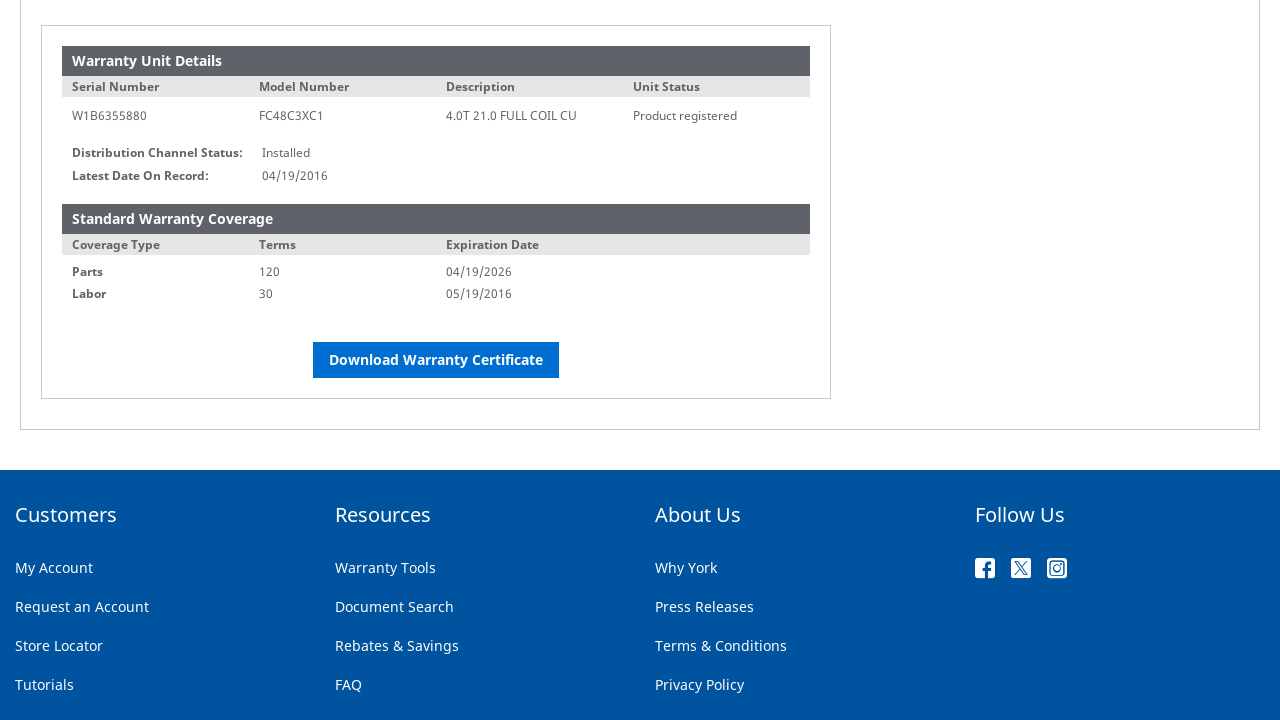

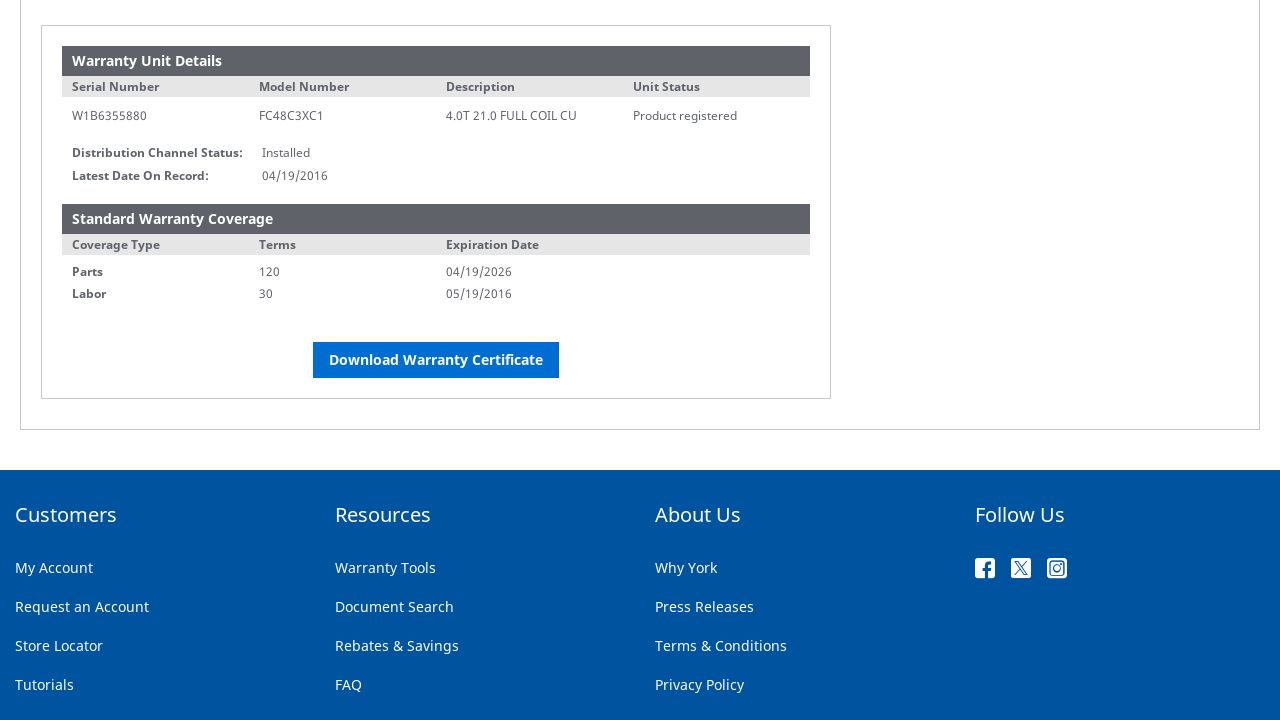